Tests JavaScript confirm dialog by clicking the confirm button and dismissing/canceling the alert, then verifying the result message shows "You clicked: Cancel"

Starting URL: http://the-internet.herokuapp.com/javascript_alerts

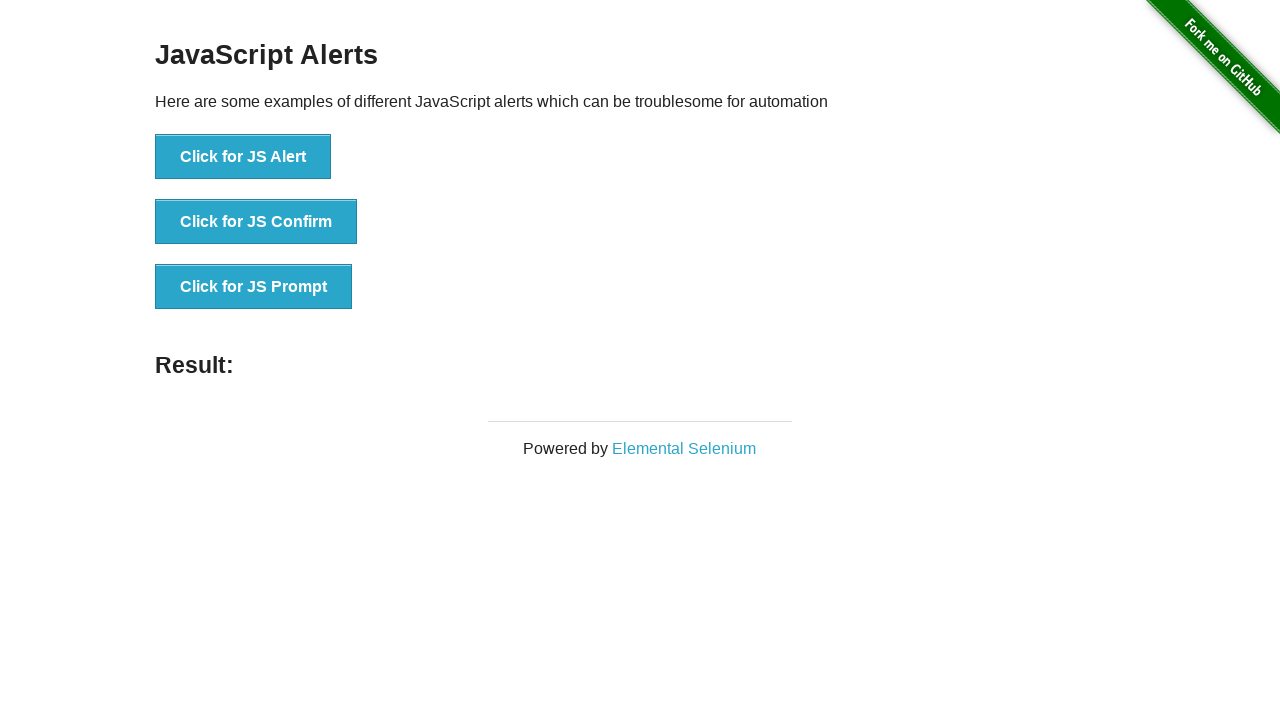

Set up dialog handler to dismiss alerts
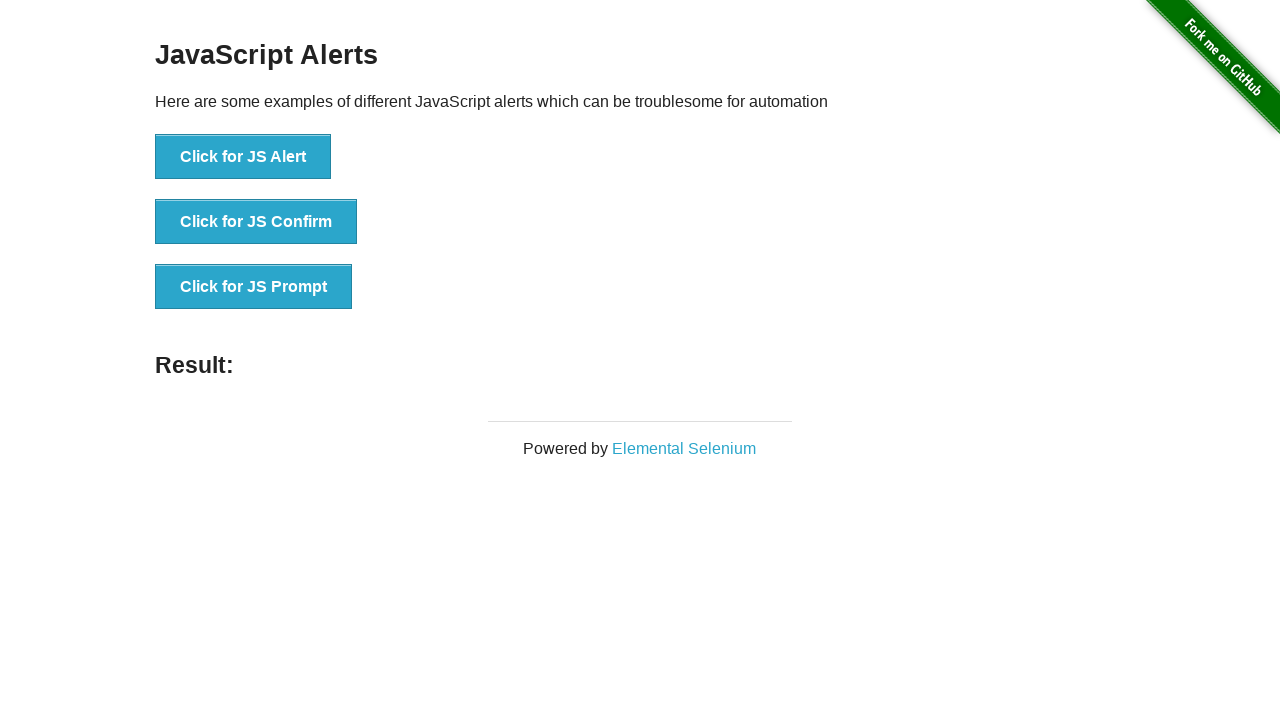

Clicked the JavaScript confirm button at (256, 222) on xpath=//button[@onclick = 'jsConfirm()']
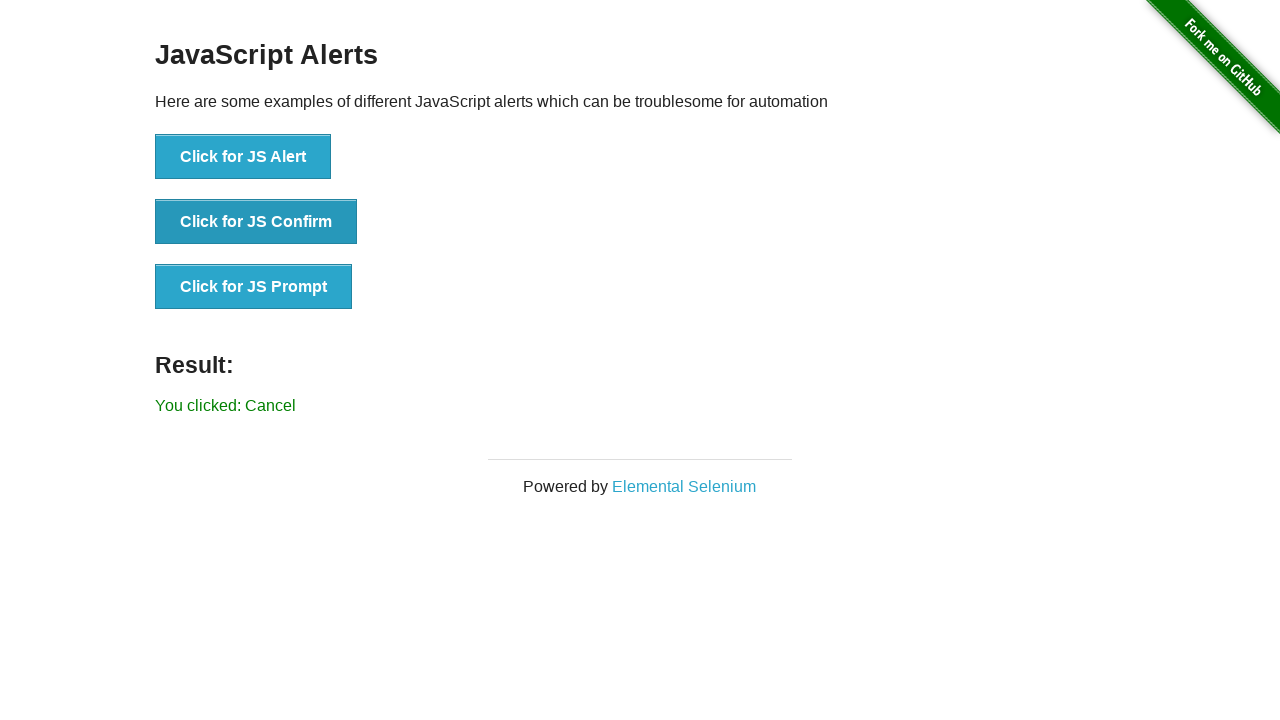

Result message element loaded
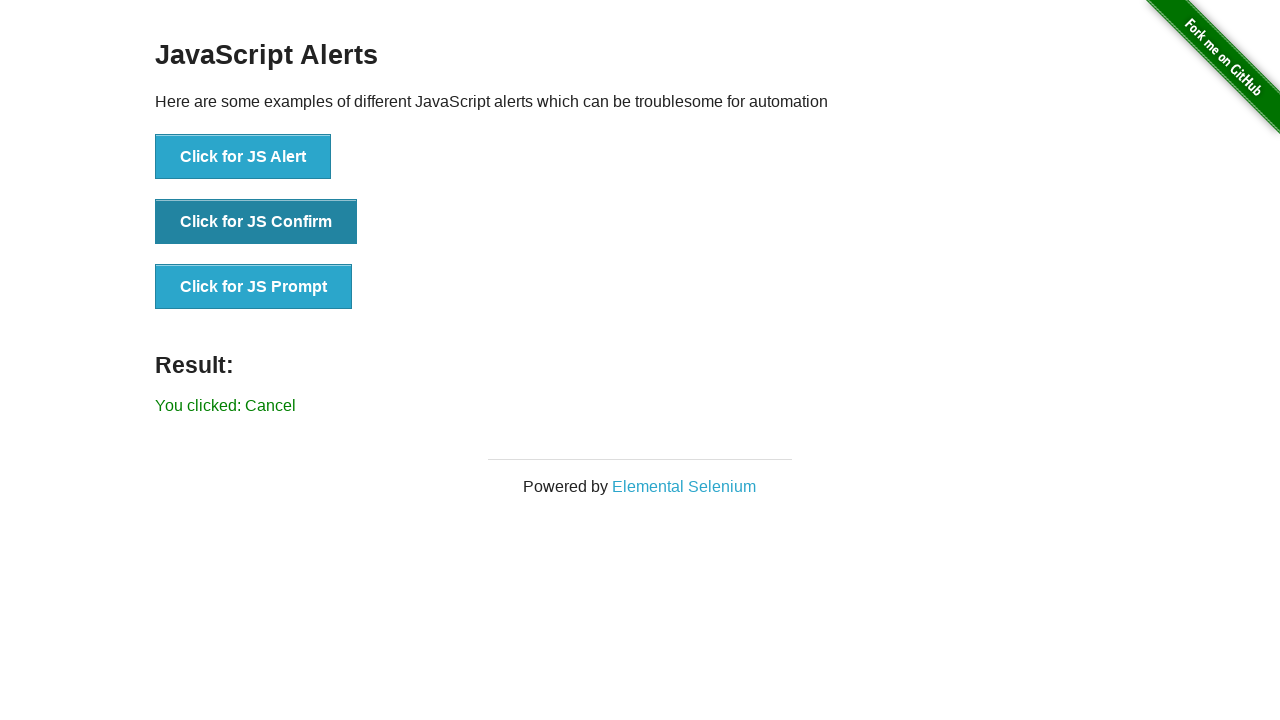

Retrieved result text: 'You clicked: Cancel'
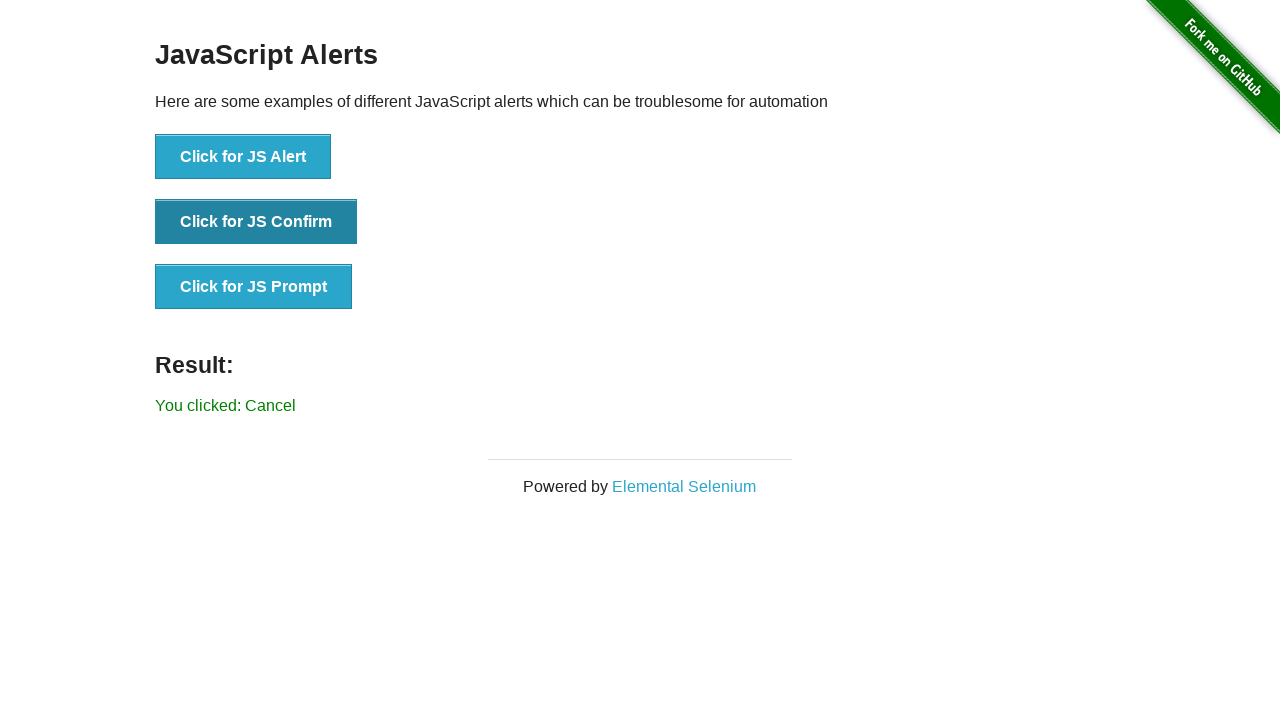

Verified result text shows 'You clicked: Cancel'
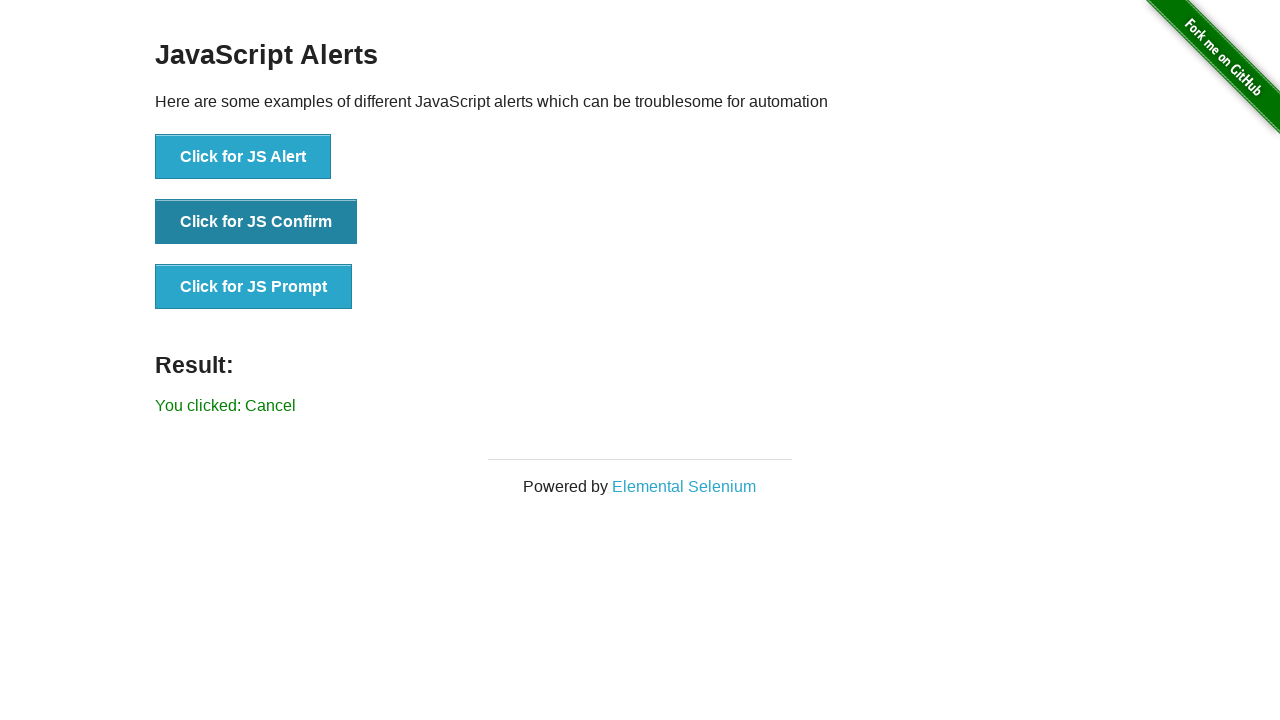

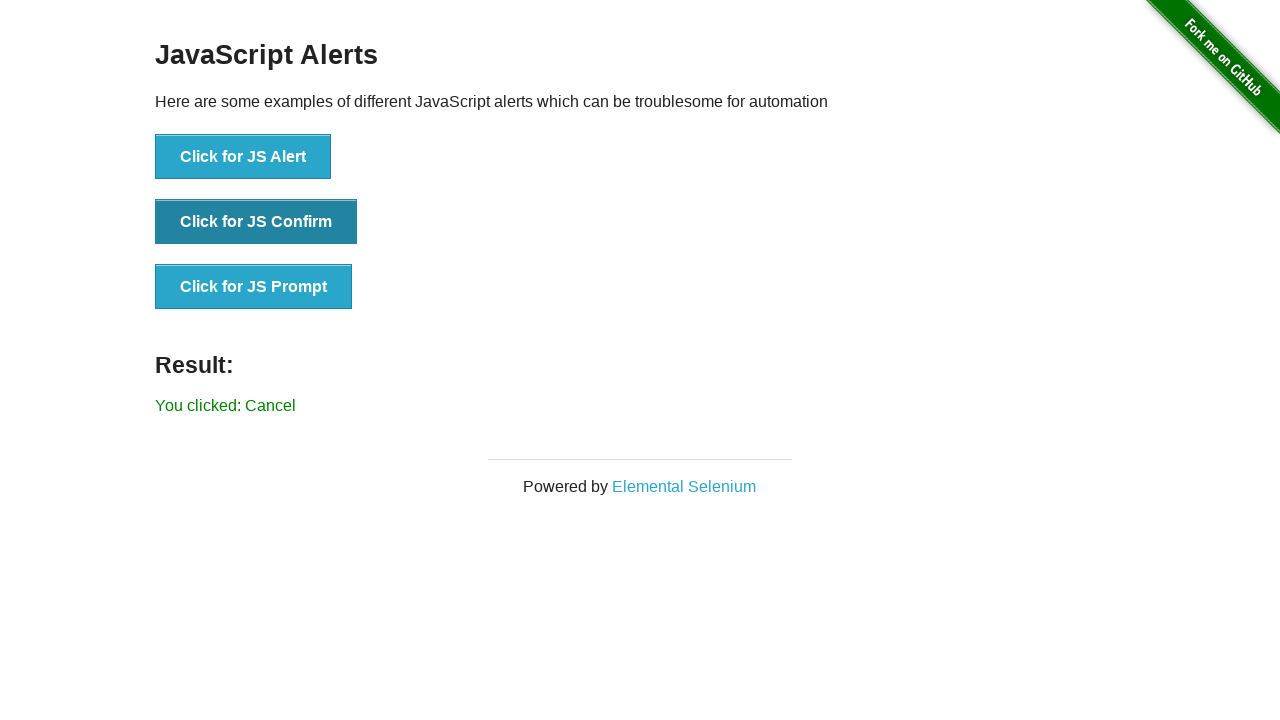